Tests checkbox functionality by clicking a checkbox and accepting the resulting alert dialog

Starting URL: https://otus.home.kartushin.su/training.html

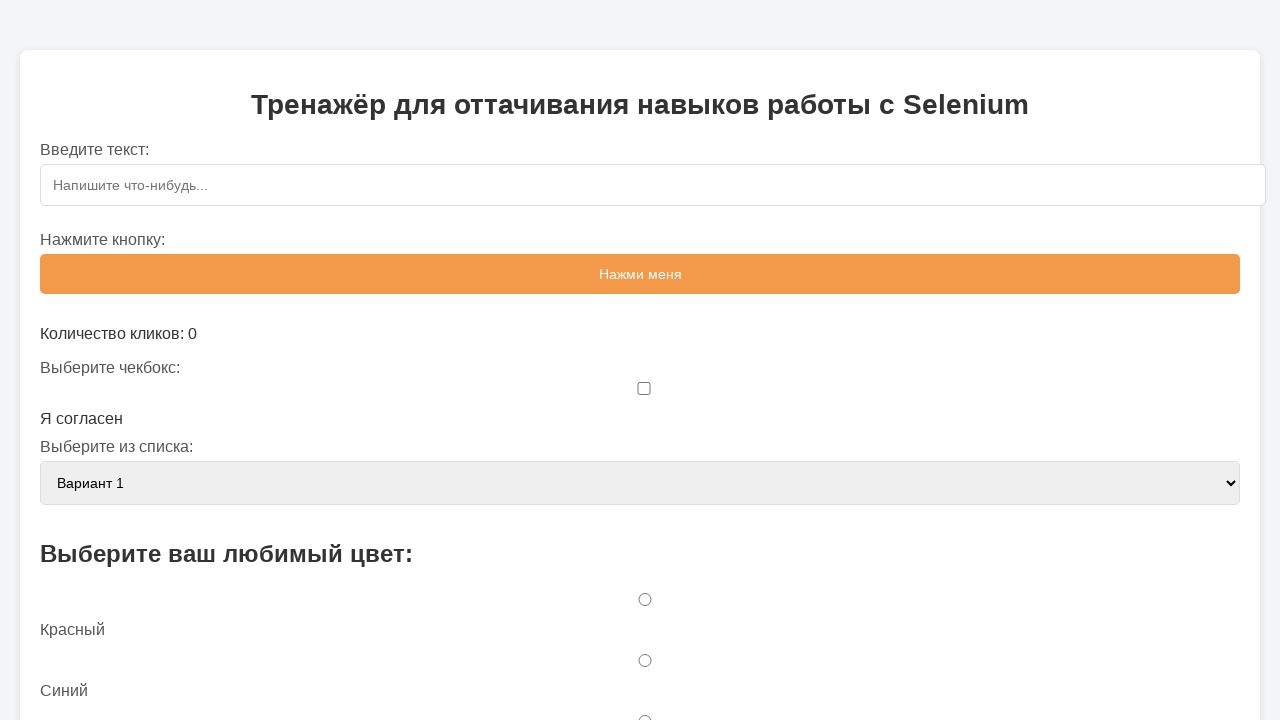

Clicked the checkbox element at (644, 388) on #checkbox
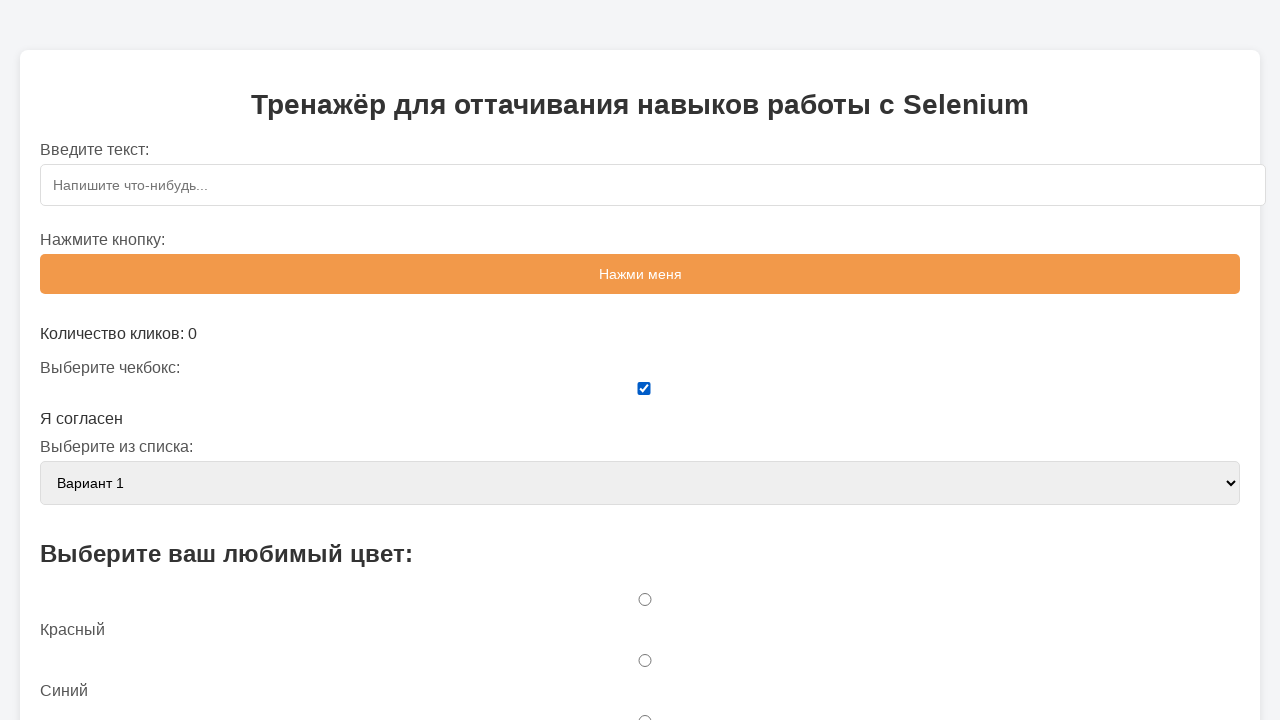

Set up dialog handler to accept alerts
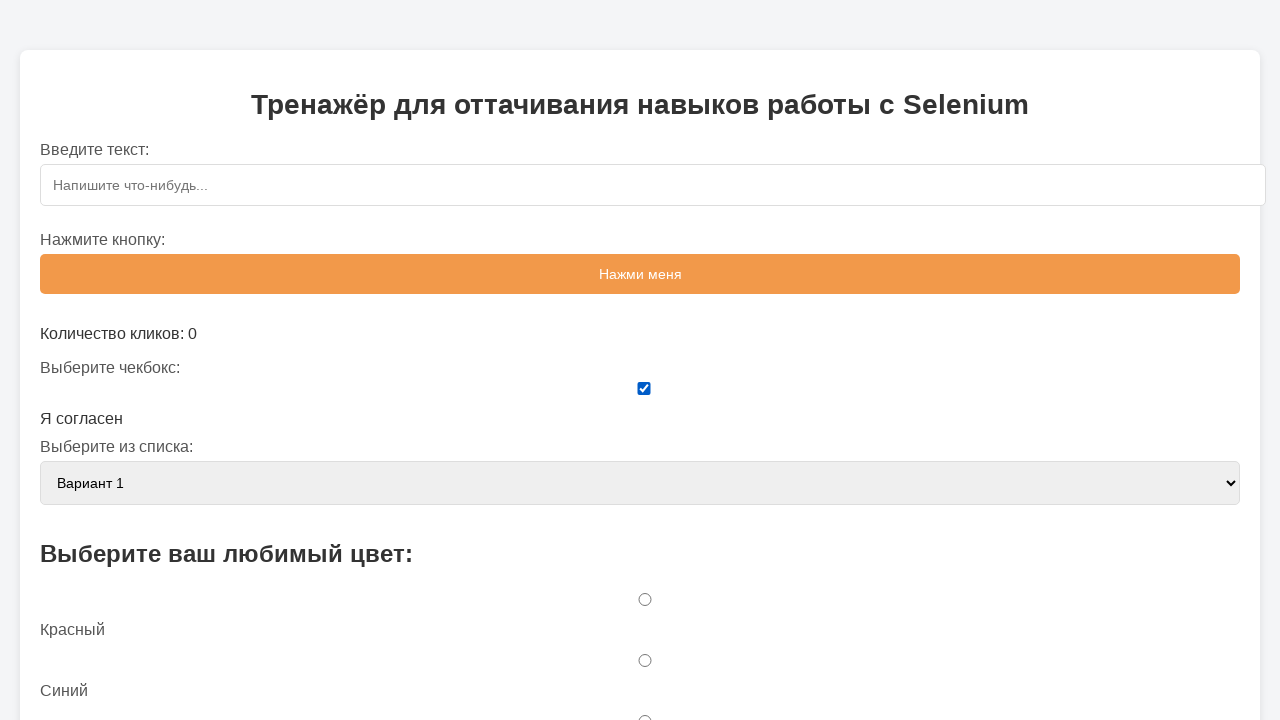

Reset checkbox state using JavaScript
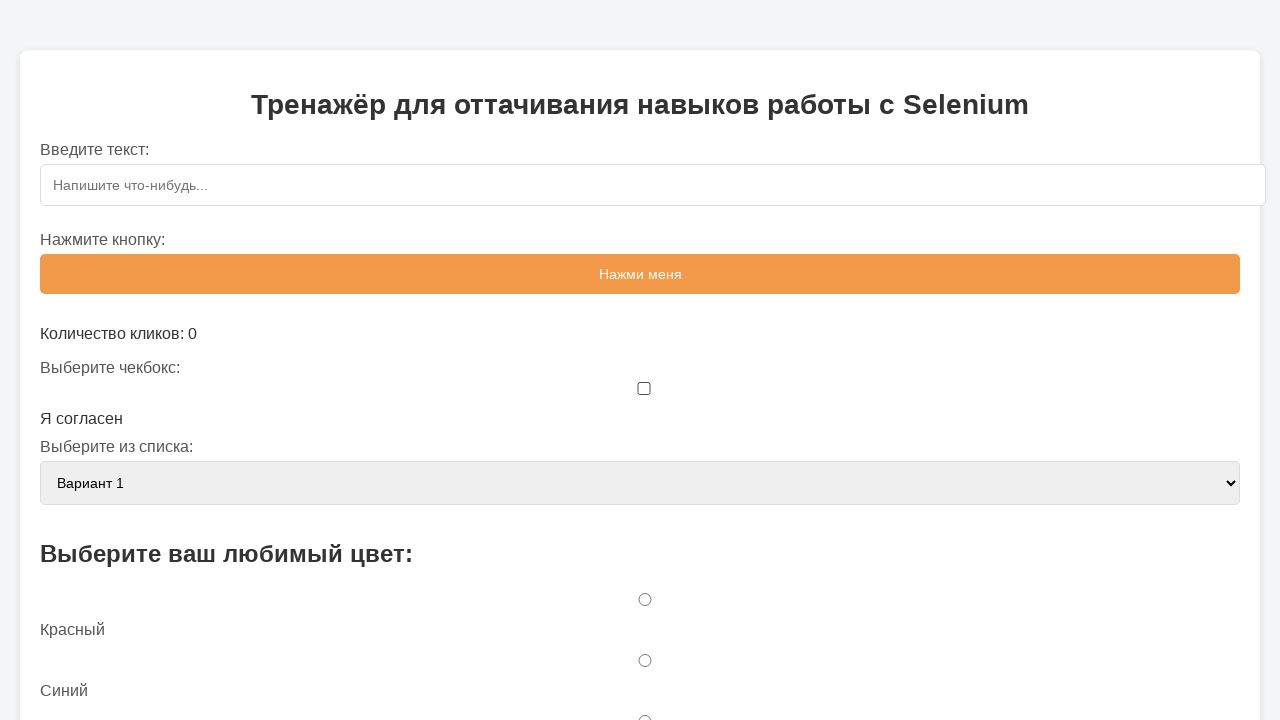

Clicked checkbox again to trigger alert dialog at (644, 388) on #checkbox
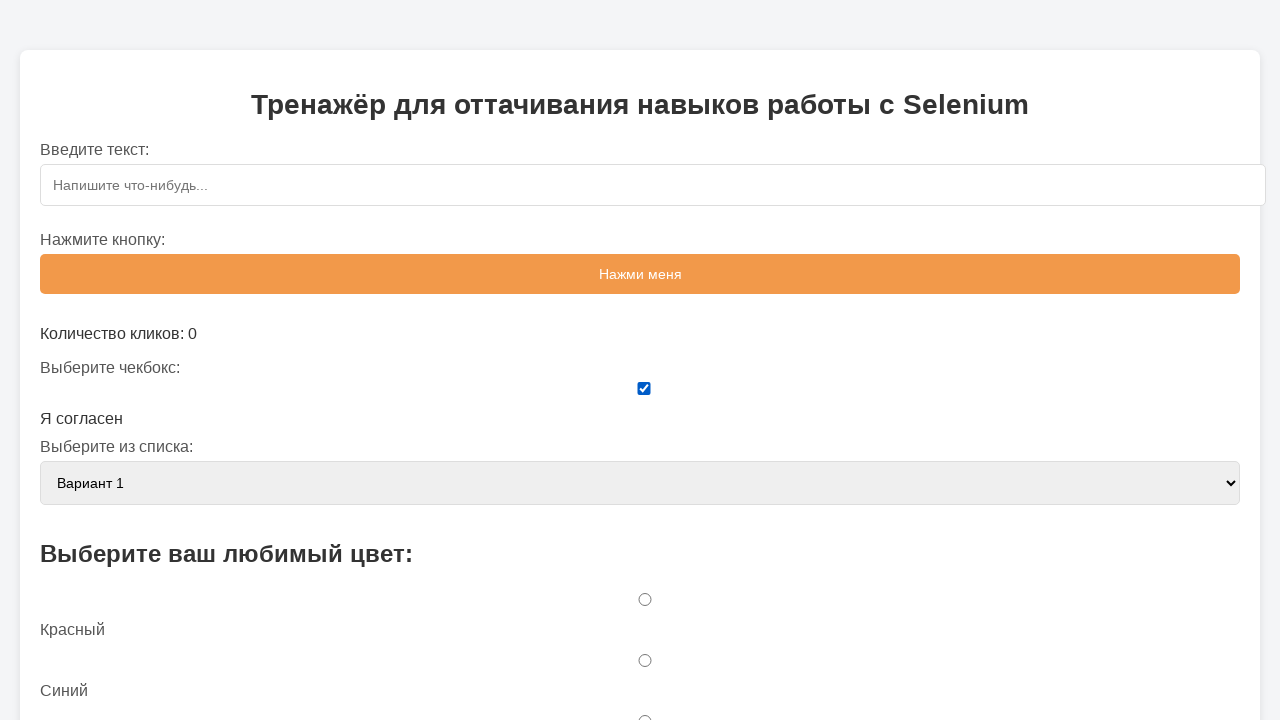

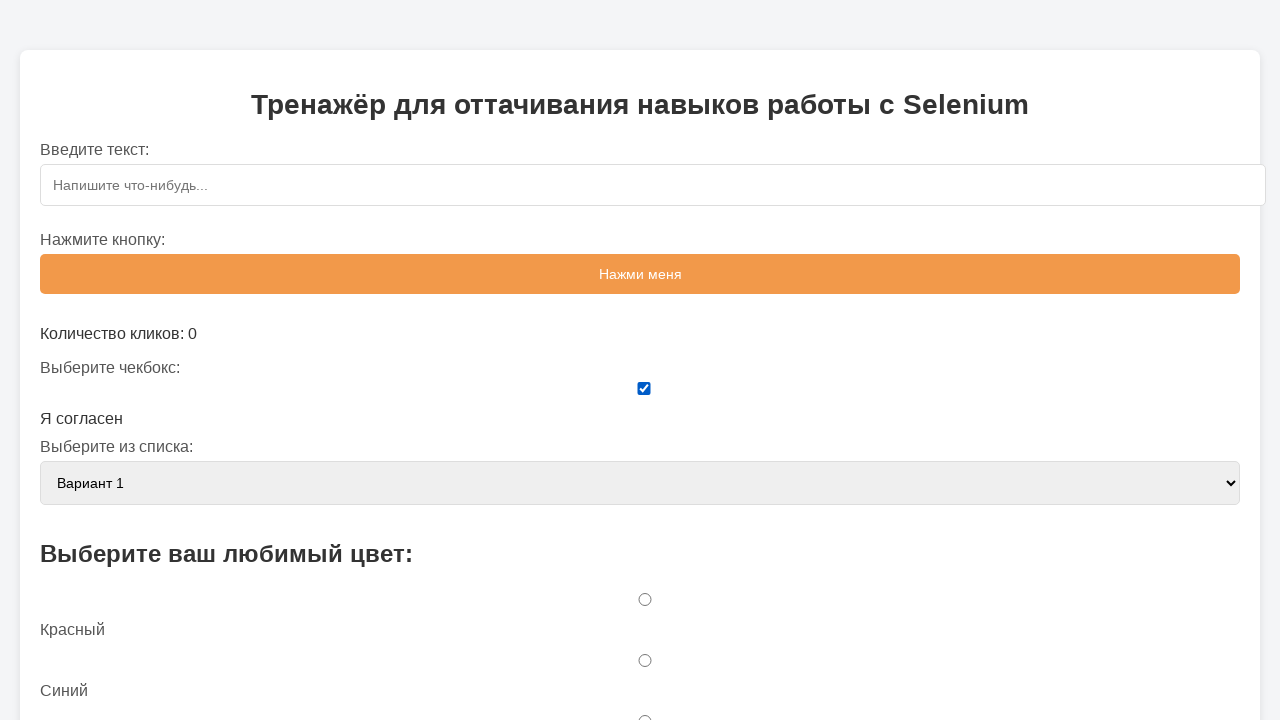